Demonstrates drag-and-drop action from draggable element to droppable element

Starting URL: https://crossbrowsertesting.github.io/drag-and-drop

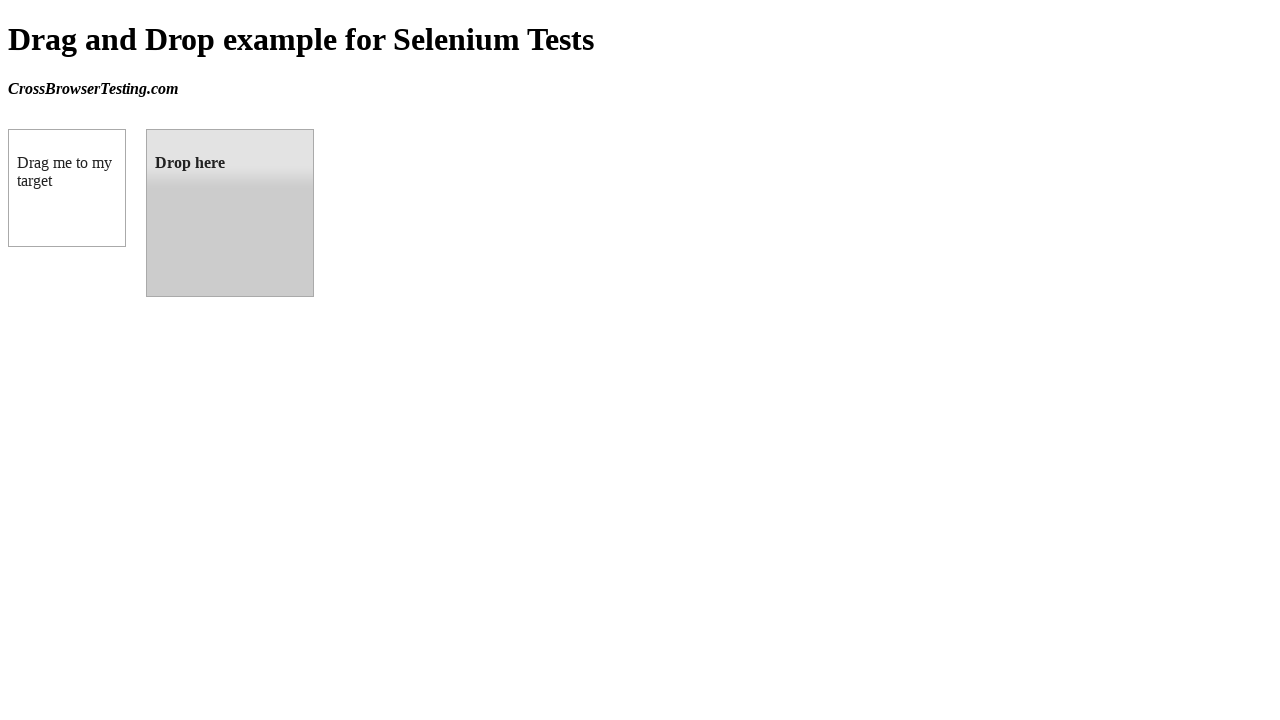

Navigated to drag-and-drop demo page
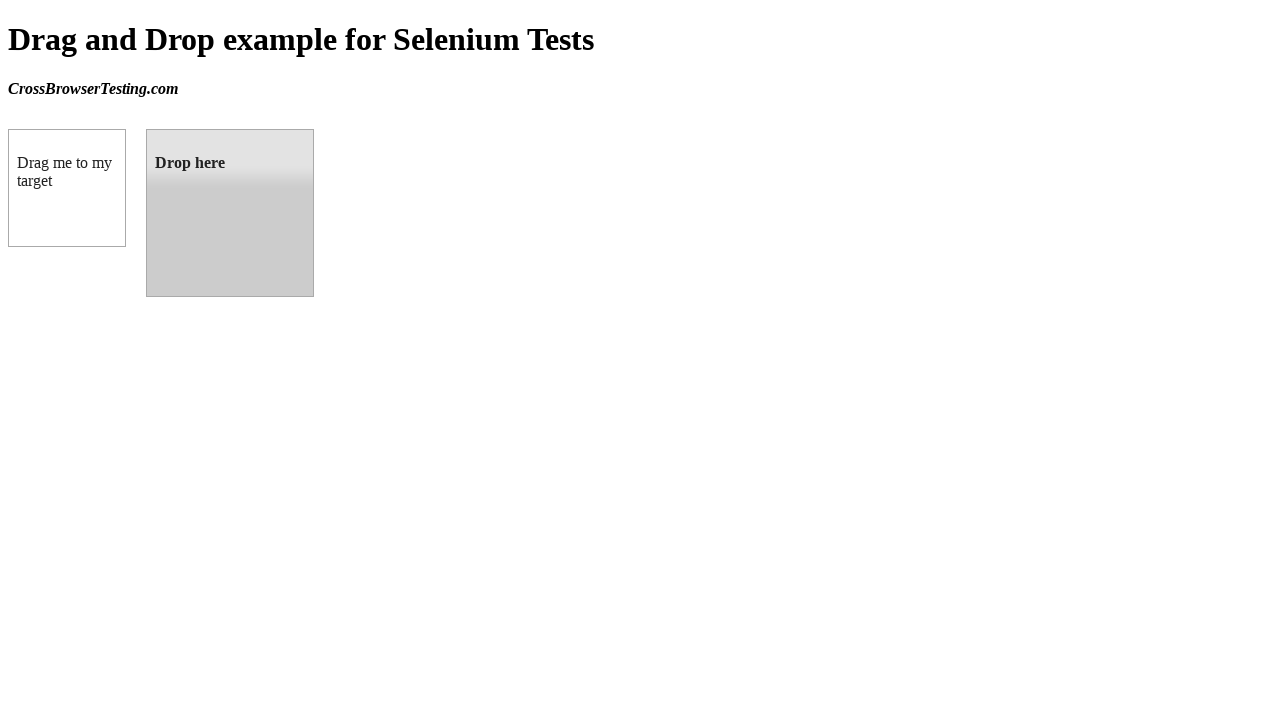

Located draggable element with id 'draggable'
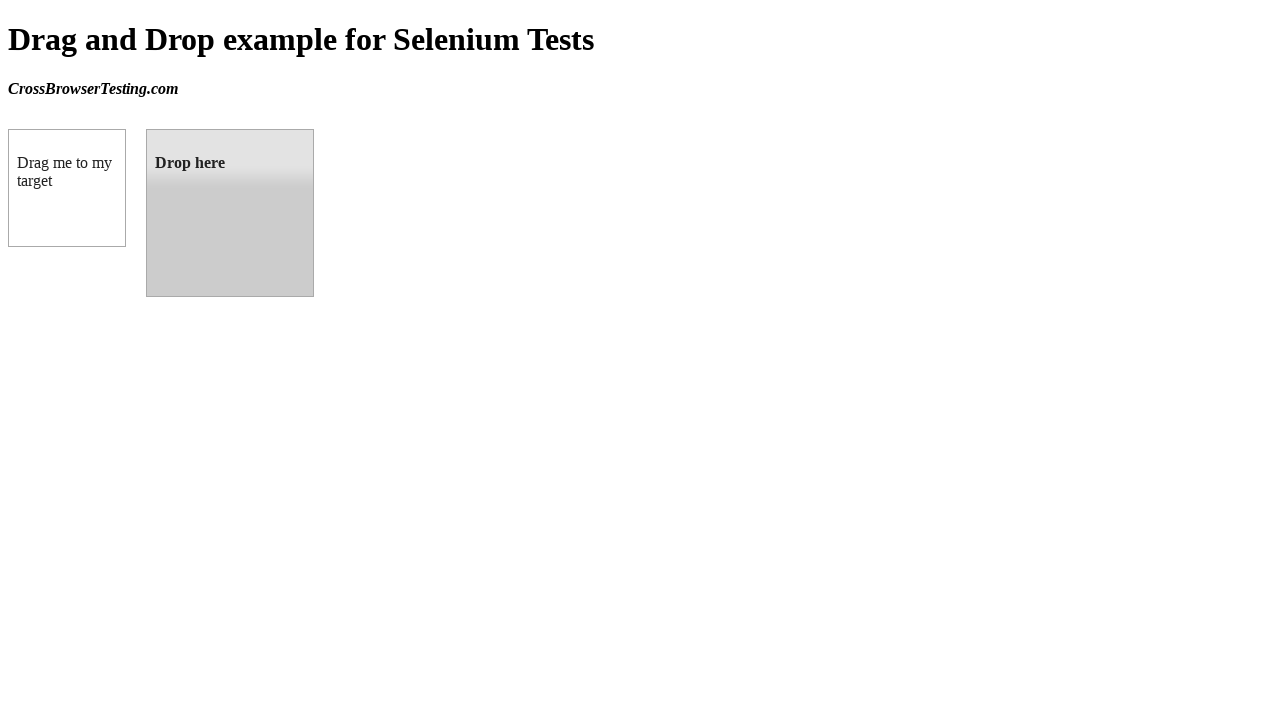

Located droppable element with id 'droppable'
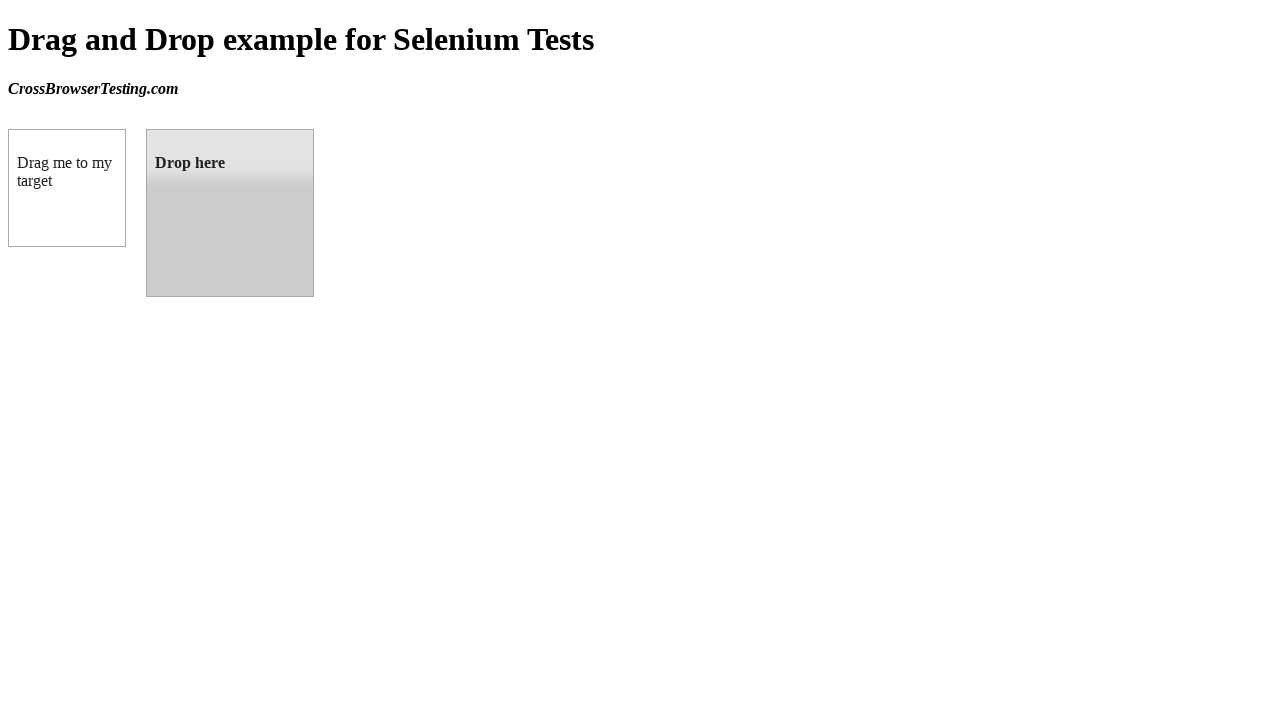

Dragged element from draggable to droppable zone at (230, 213)
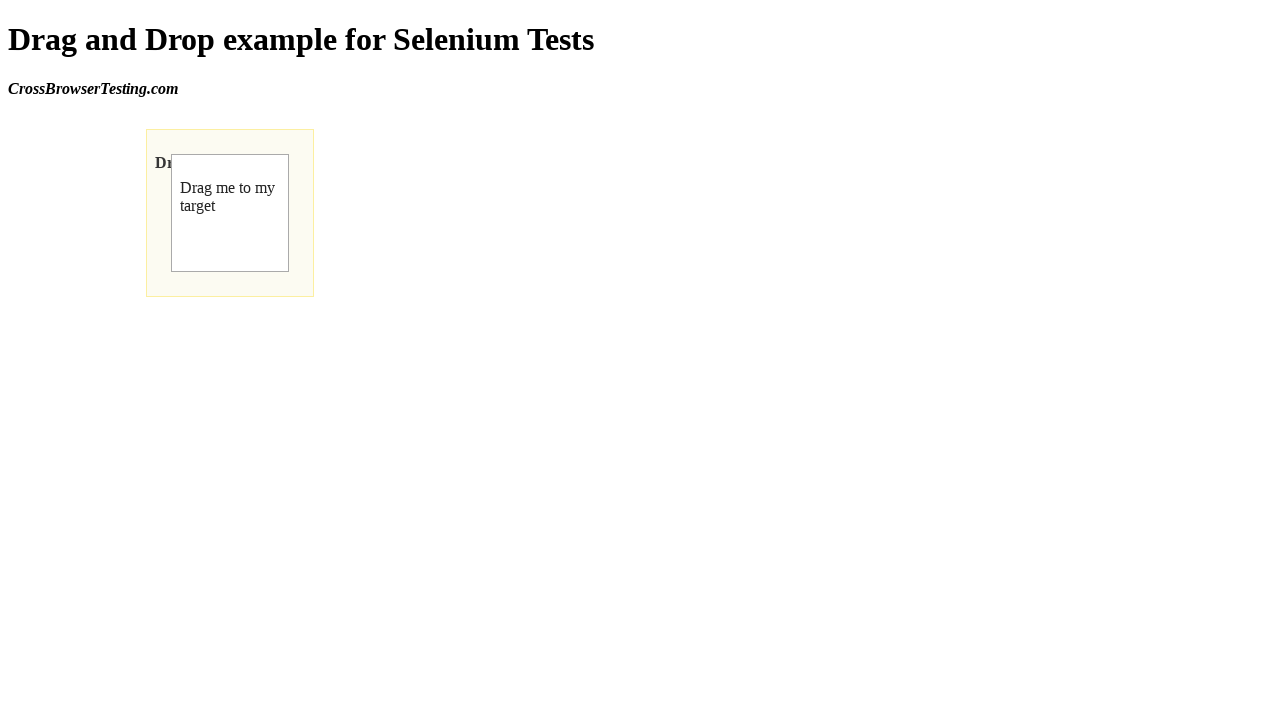

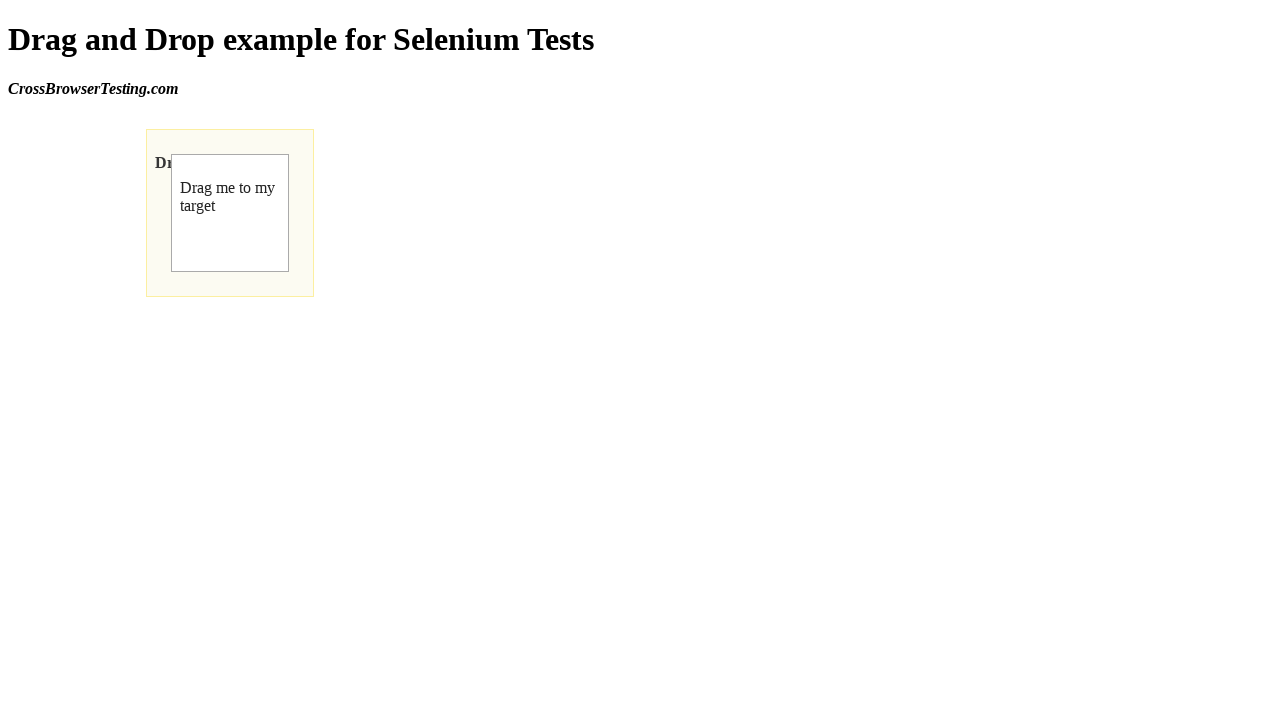